Tests adding todo items to a todo list by filling the input field and pressing Enter, then verifying the items appear in the list

Starting URL: https://example.cypress.io/todo#/

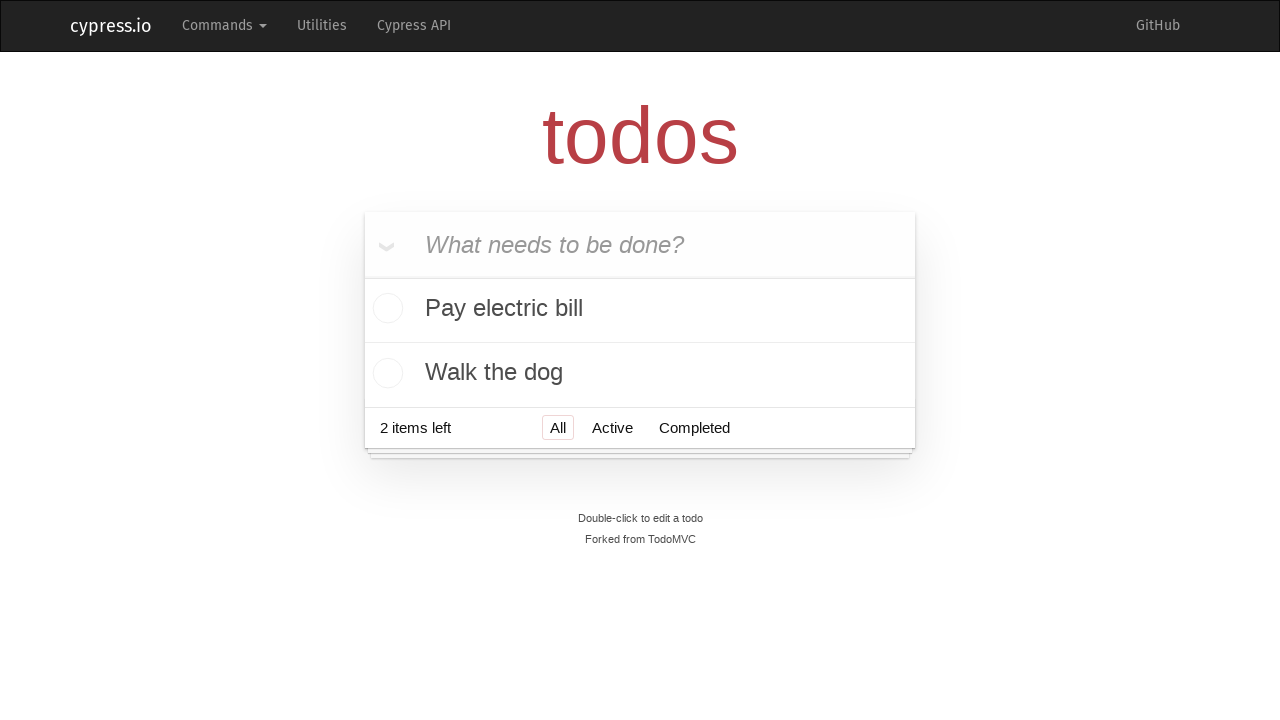

Located the todo input field with placeholder 'What needs to be done?'
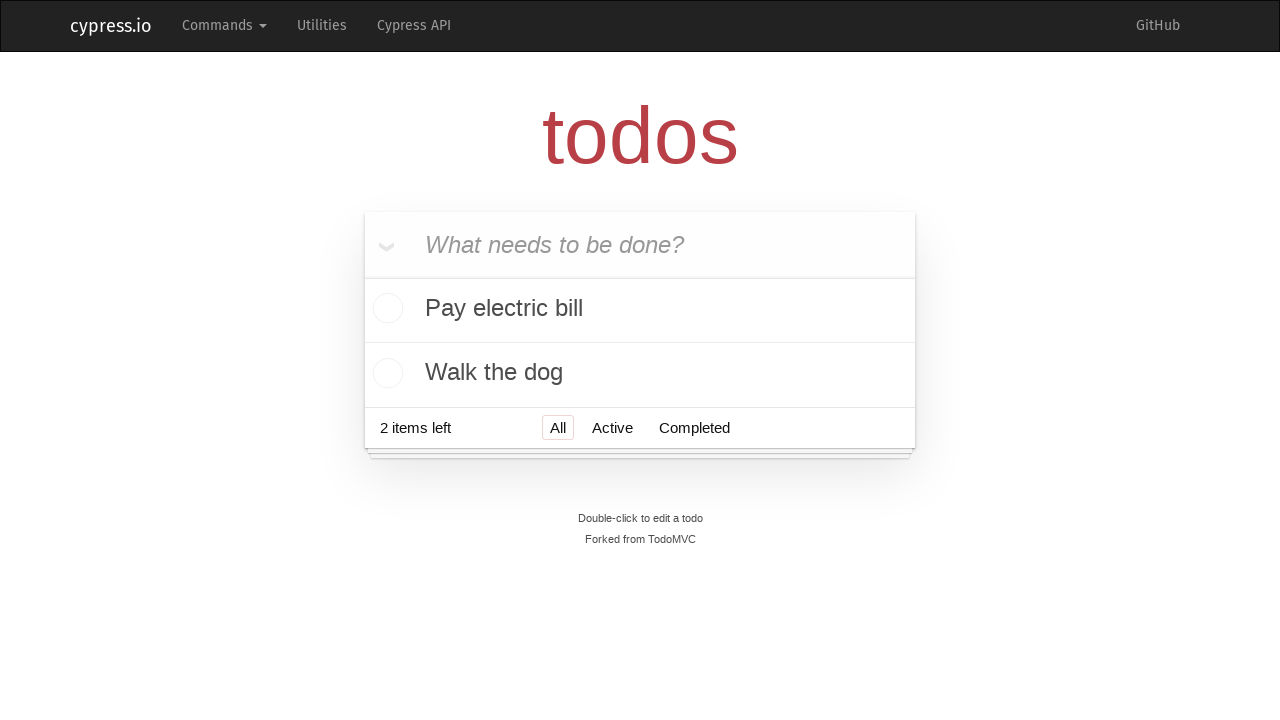

Filled todo input with 'buy some cheese' on internal:attr=[placeholder="What needs to be done?"i]
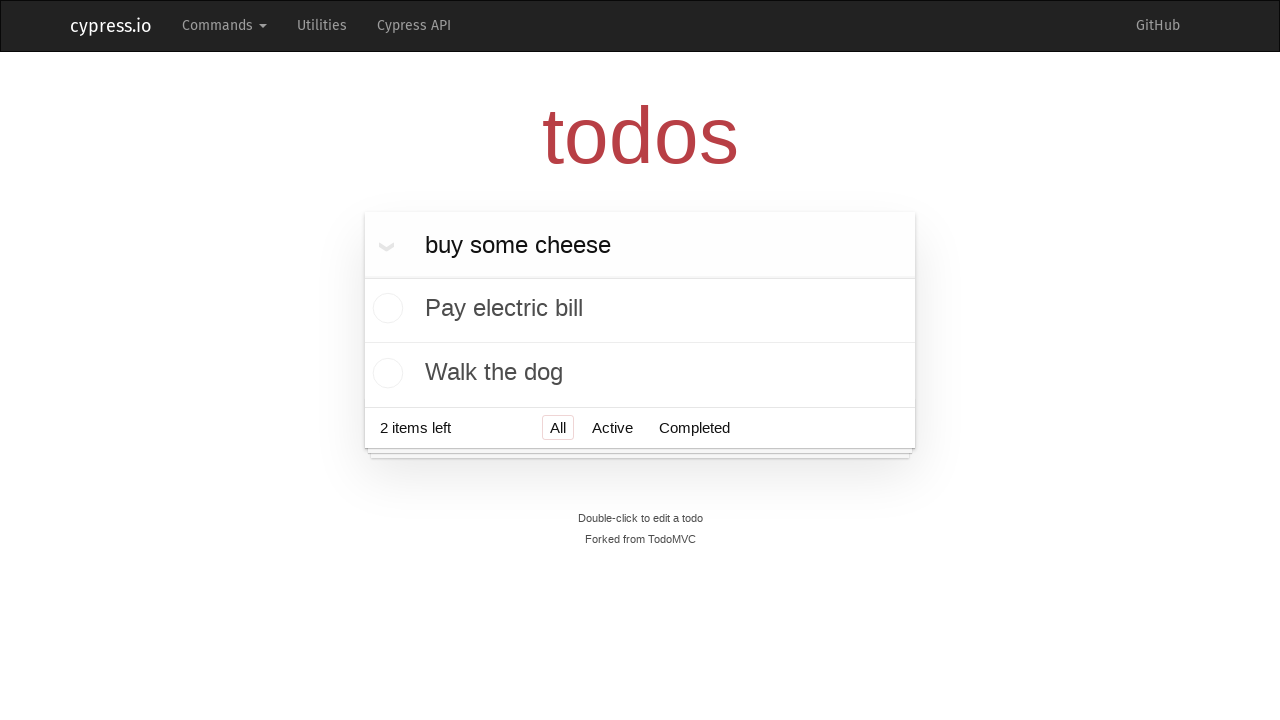

Pressed Enter to add first todo item on internal:attr=[placeholder="What needs to be done?"i]
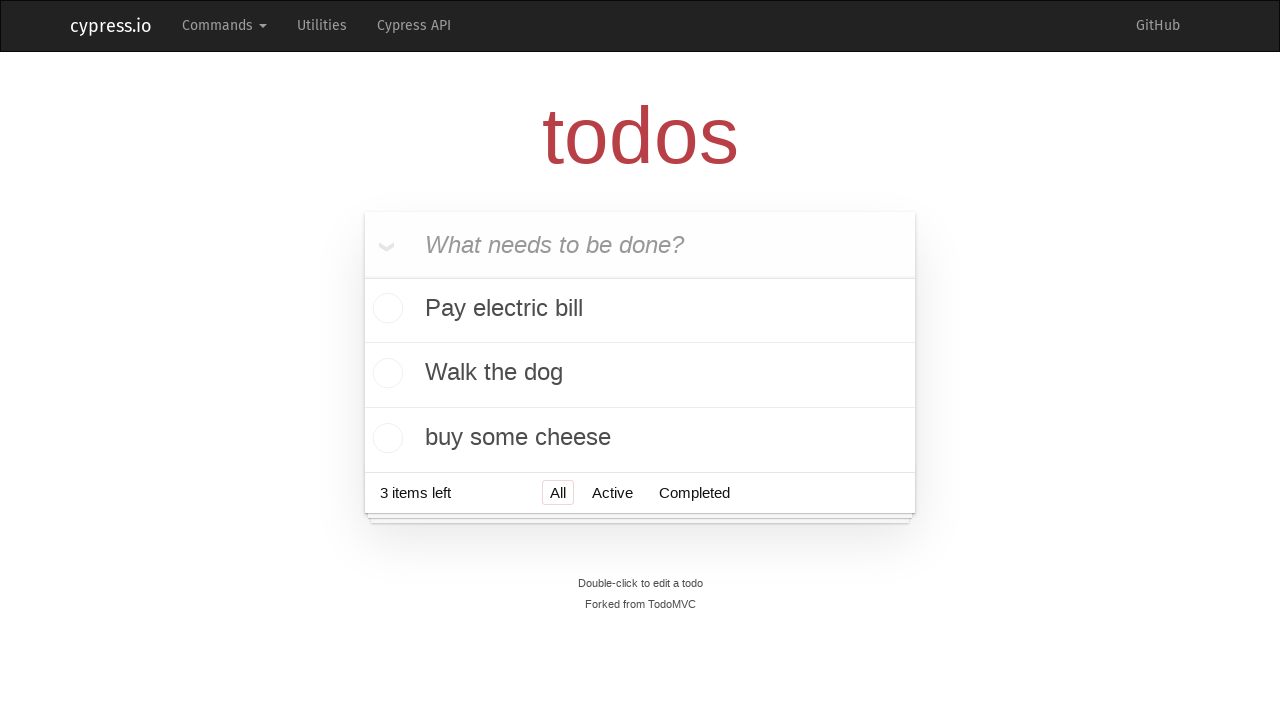

First todo item 'buy some cheese' appeared in the list
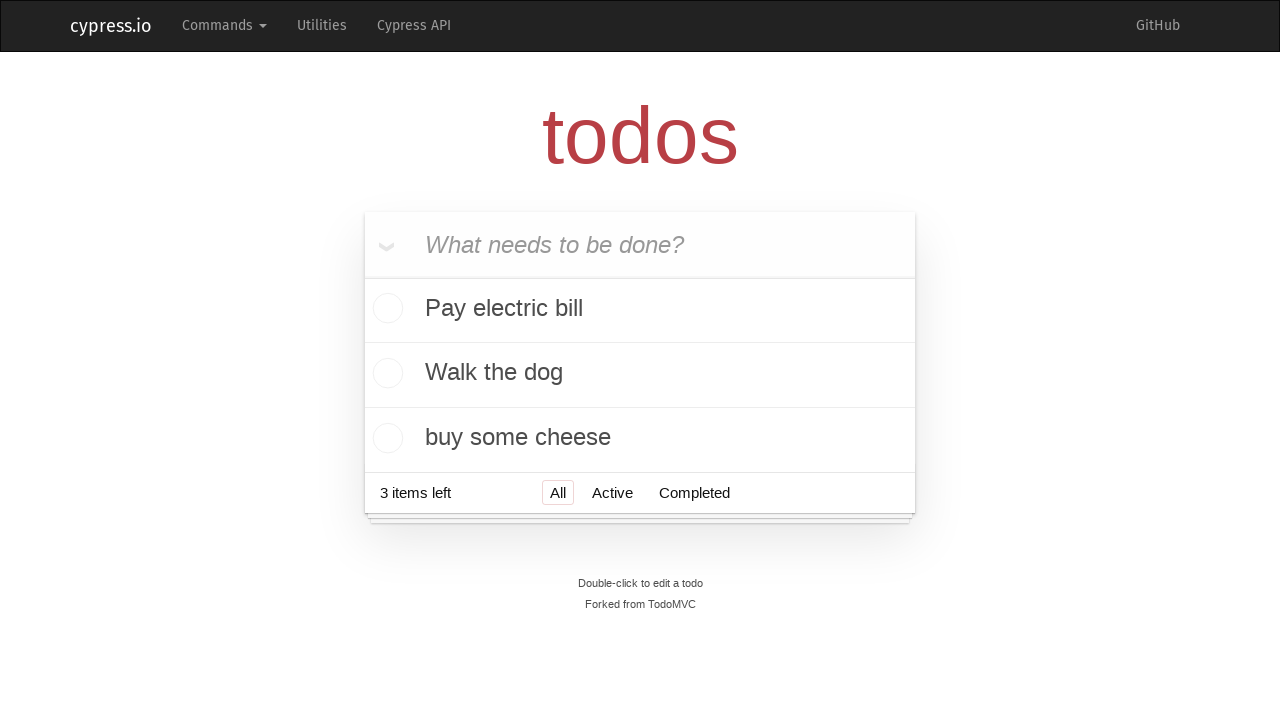

Filled todo input with 'feed the cat' on internal:attr=[placeholder="What needs to be done?"i]
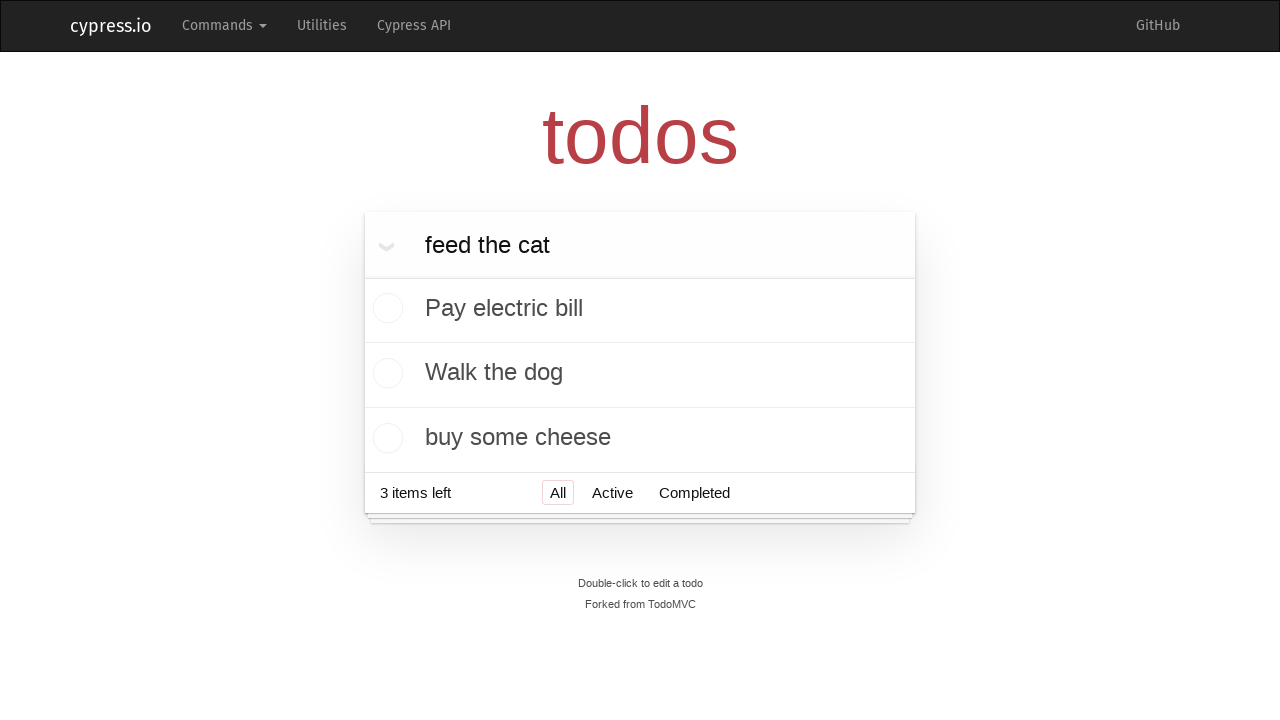

Pressed Enter to add second todo item on internal:attr=[placeholder="What needs to be done?"i]
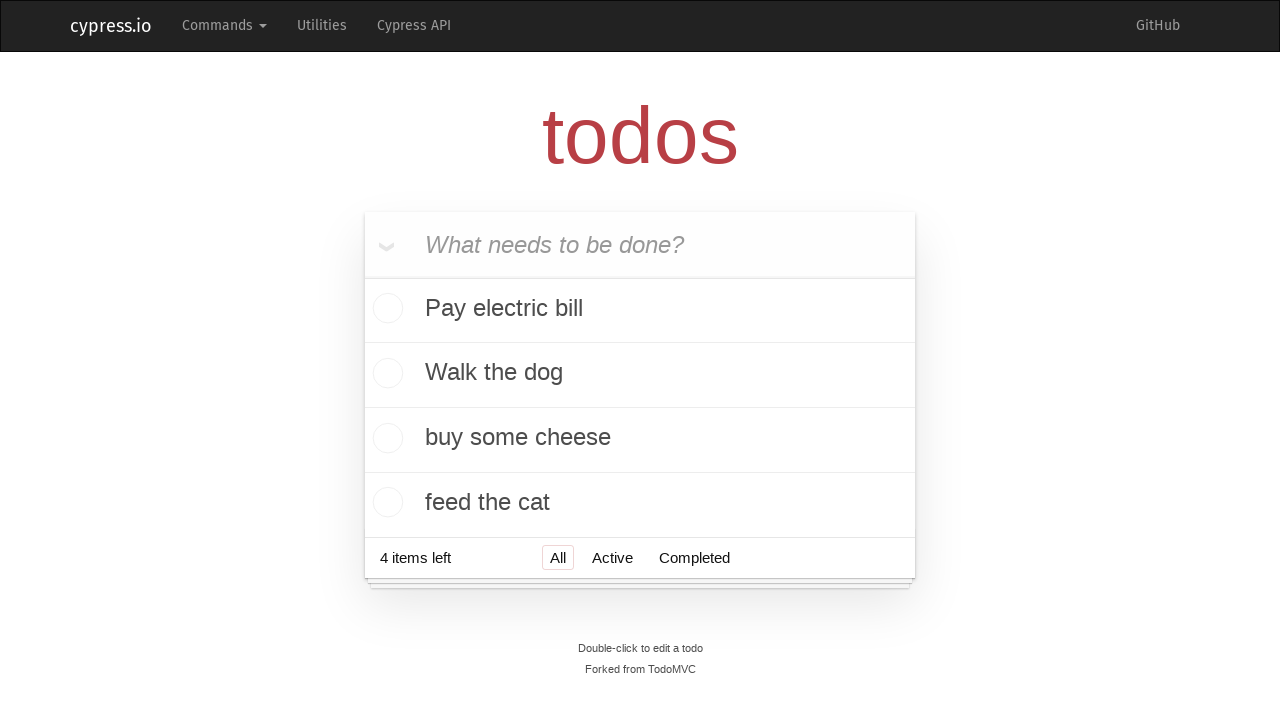

Second todo item 'feed the cat' appeared in the list
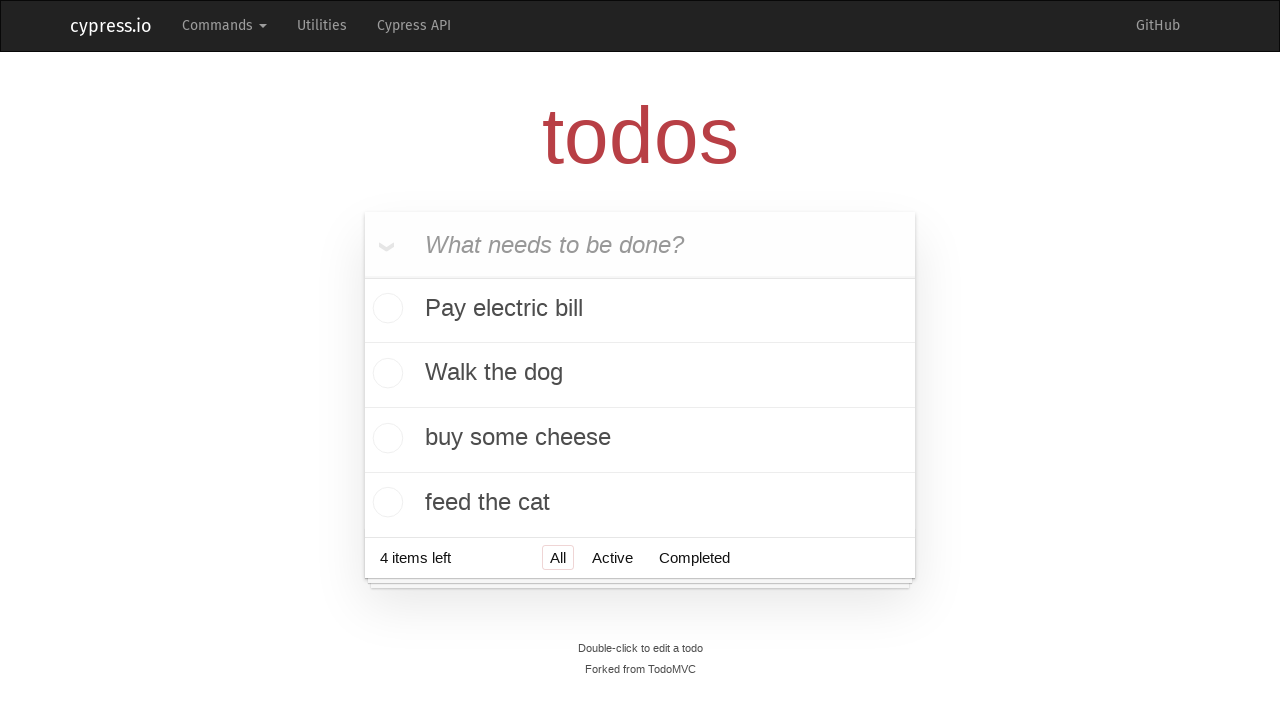

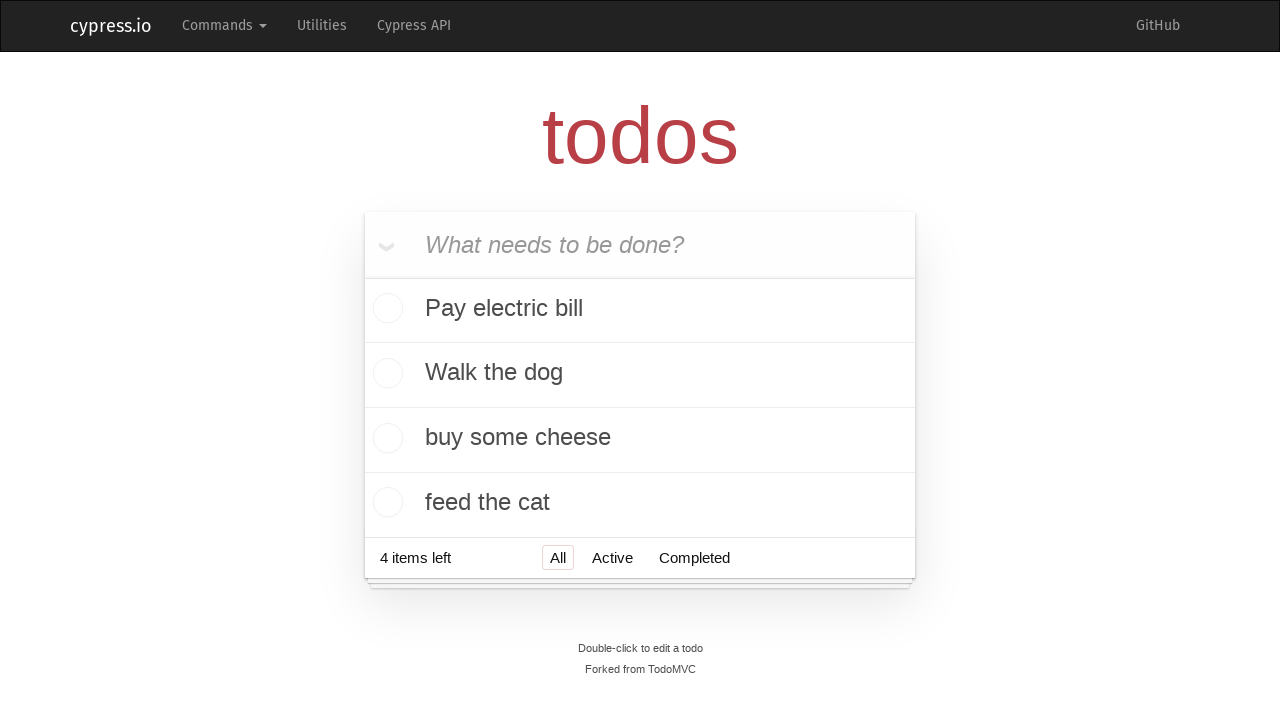